Clicks the Friday checkbox in the days section

Starting URL: https://testautomationpractice.blogspot.com/

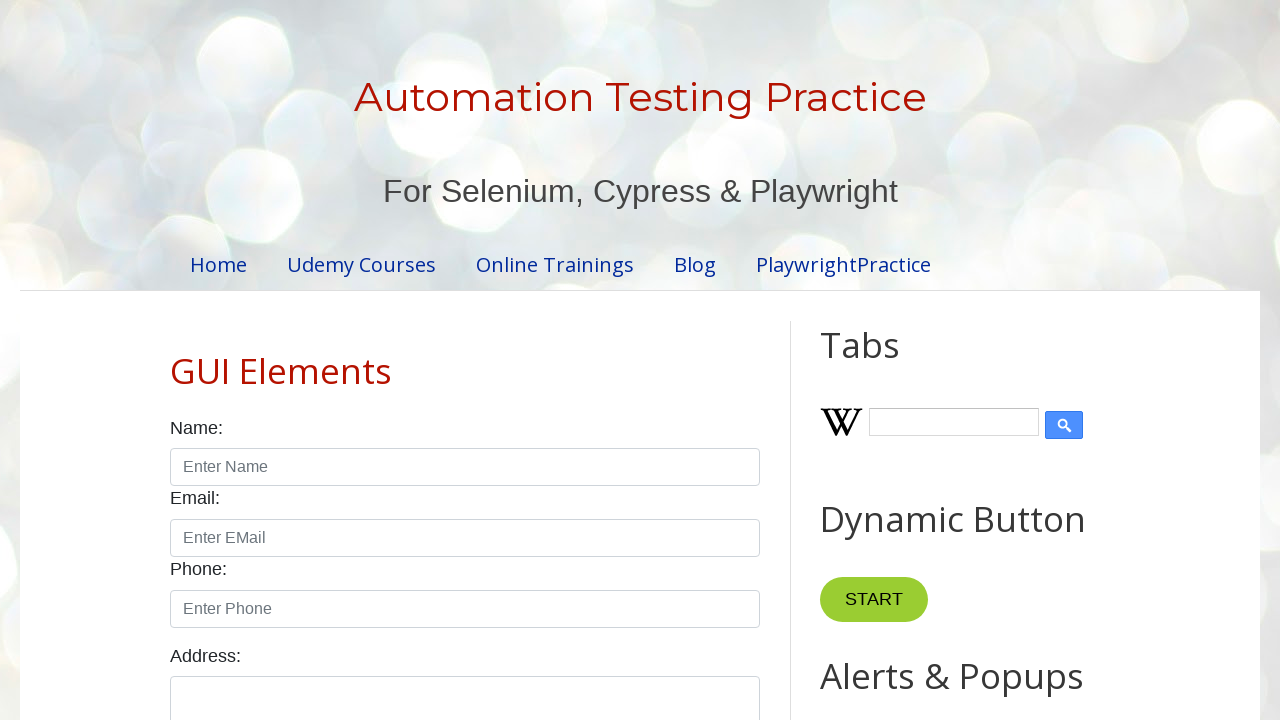

Clicked the Friday checkbox in the days section at (176, 361) on input#friday
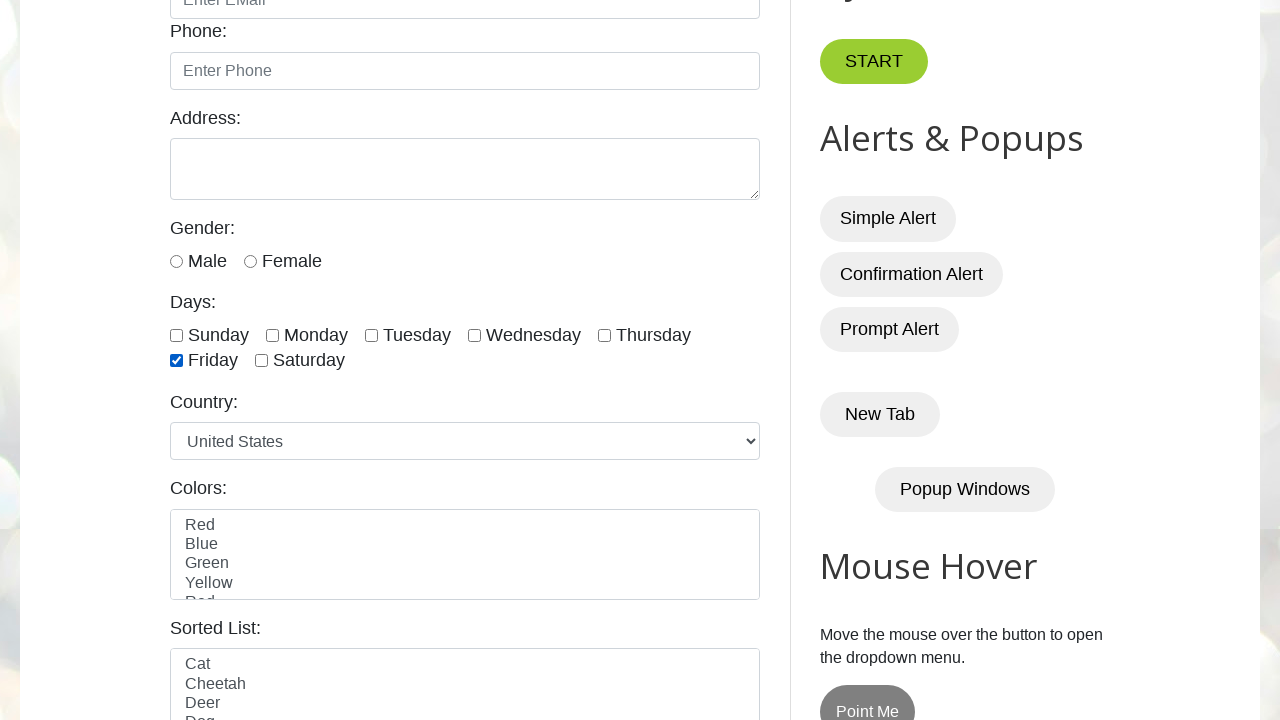

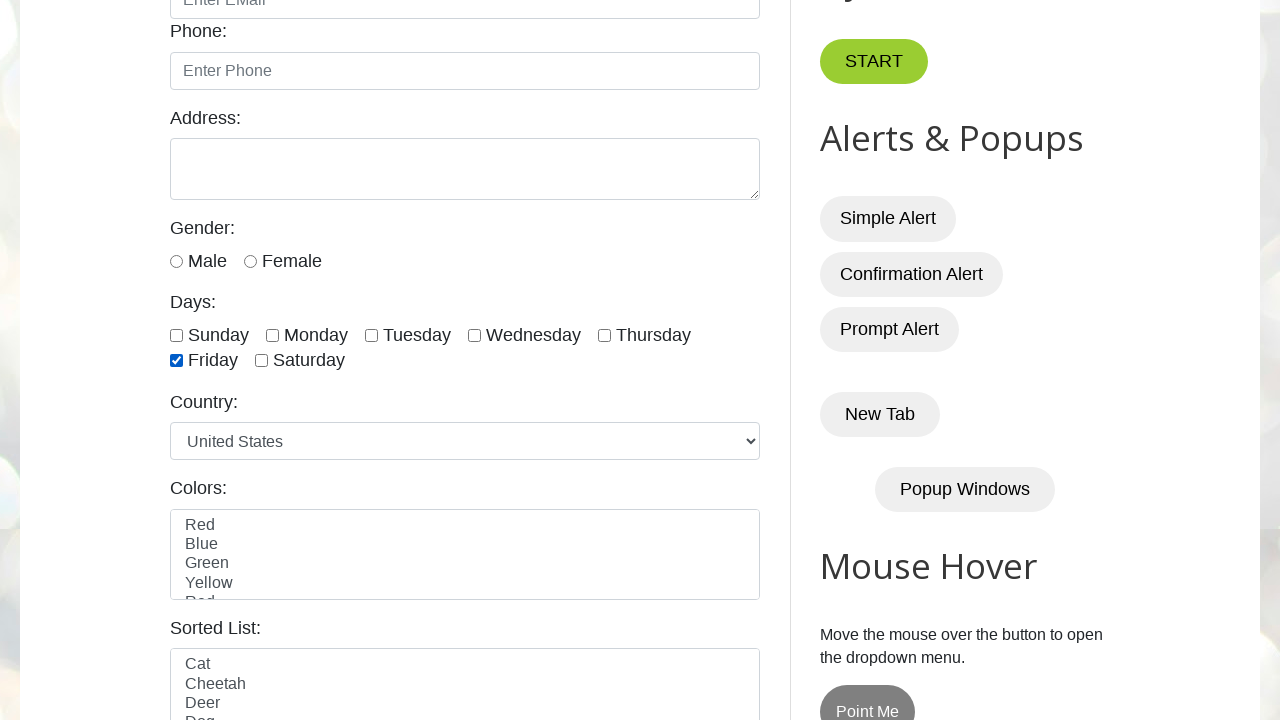